Tests the date picker functionality by opening it, selecting a date, and confirming the selection

Starting URL: https://kudago.com/msk/events/

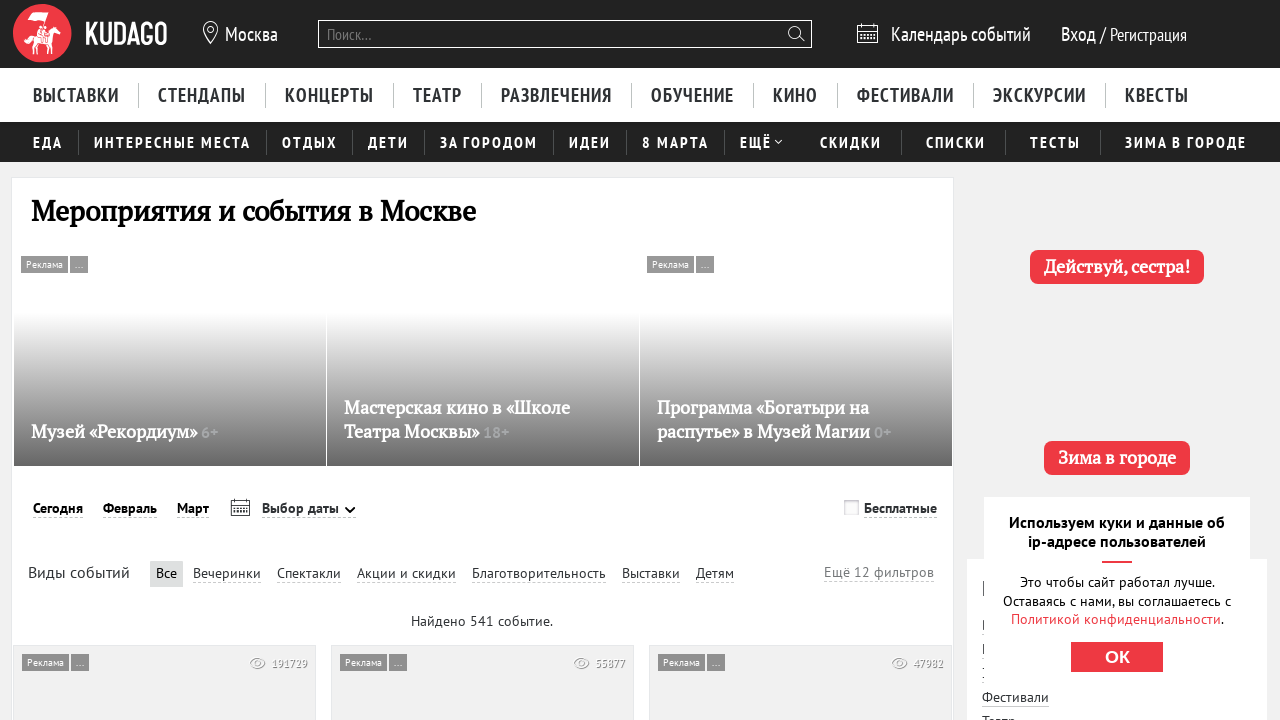

Clicked on date picker to open it at (308, 509) on div.DayPicker-choosenDate.navbar-item-link
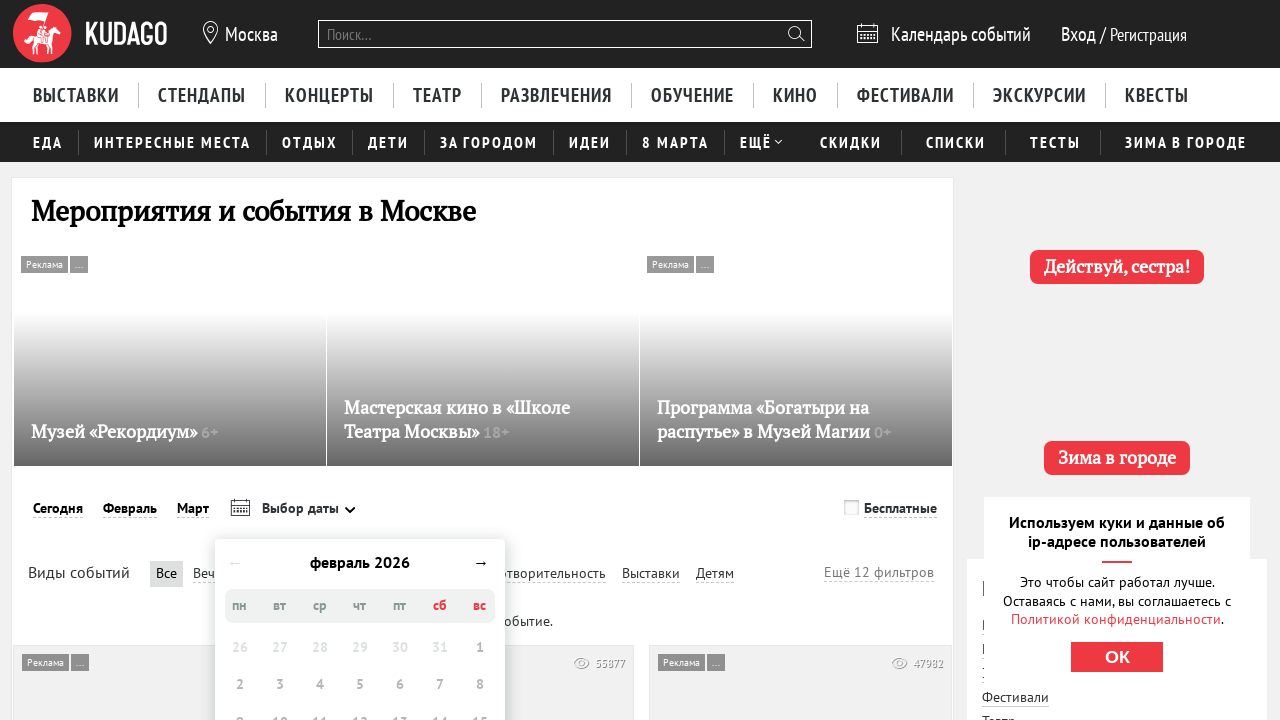

Waited for date picker calendar to load
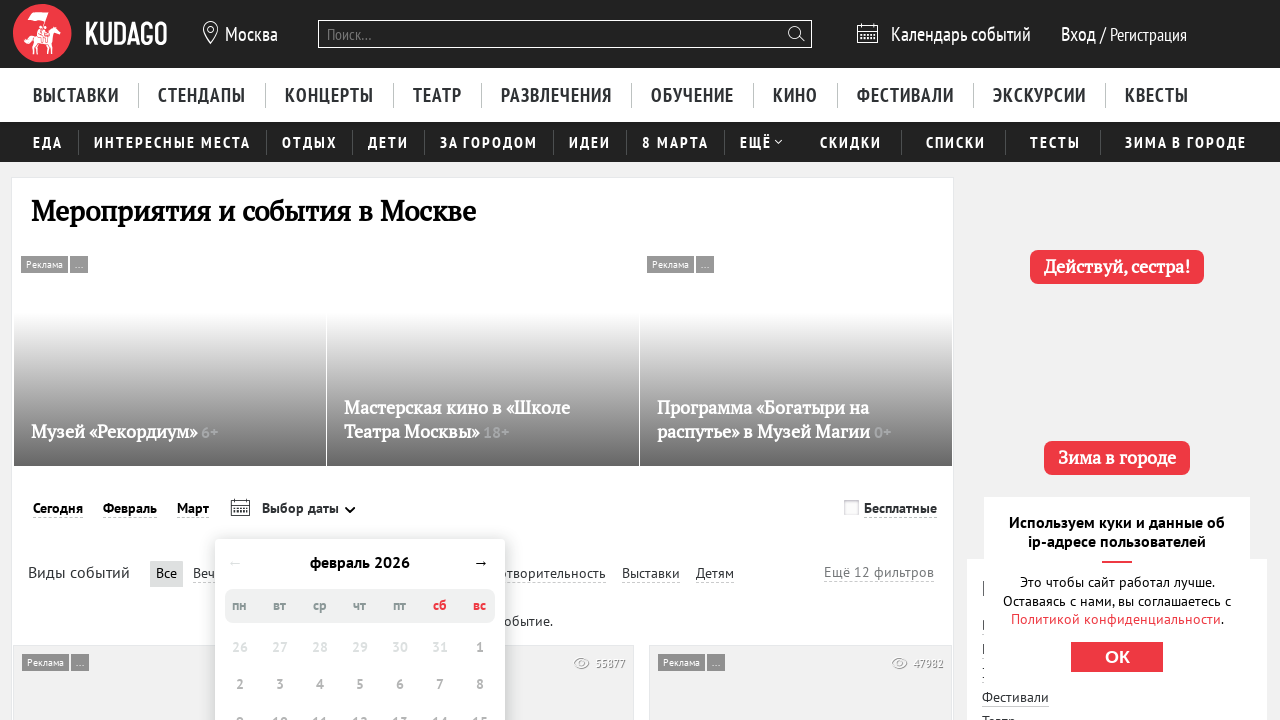

Selected an available date from the calendar at (440, 361) on div[role='gridcell']:not([class*='disabled']) >> nth=0
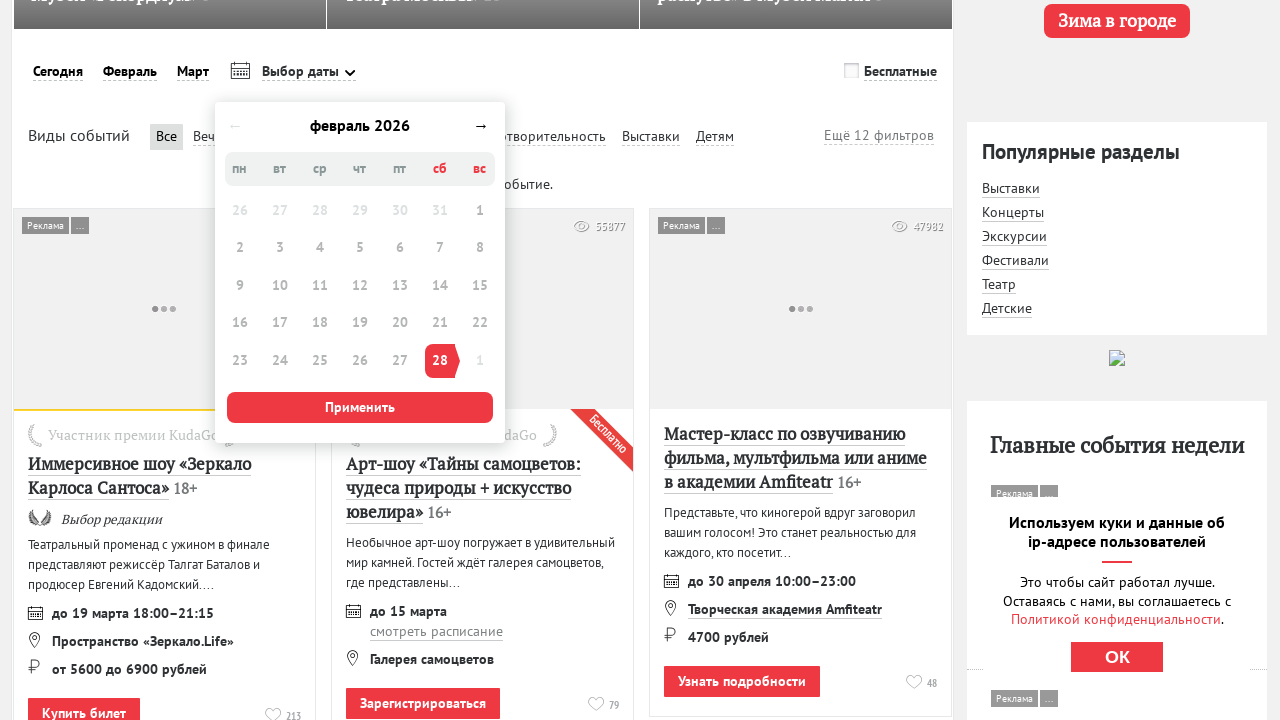

Clicked confirm button to apply date selection at (360, 407) on button.button
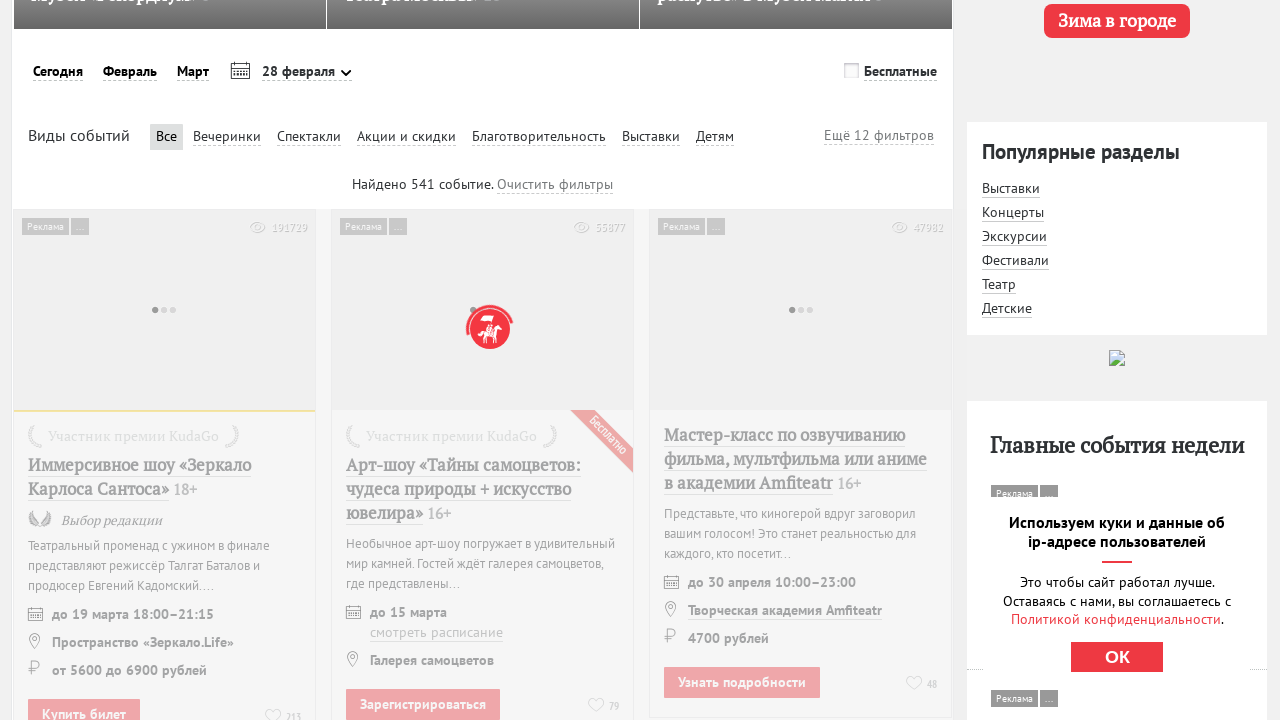

Verified date picker is visible and displaying selected date
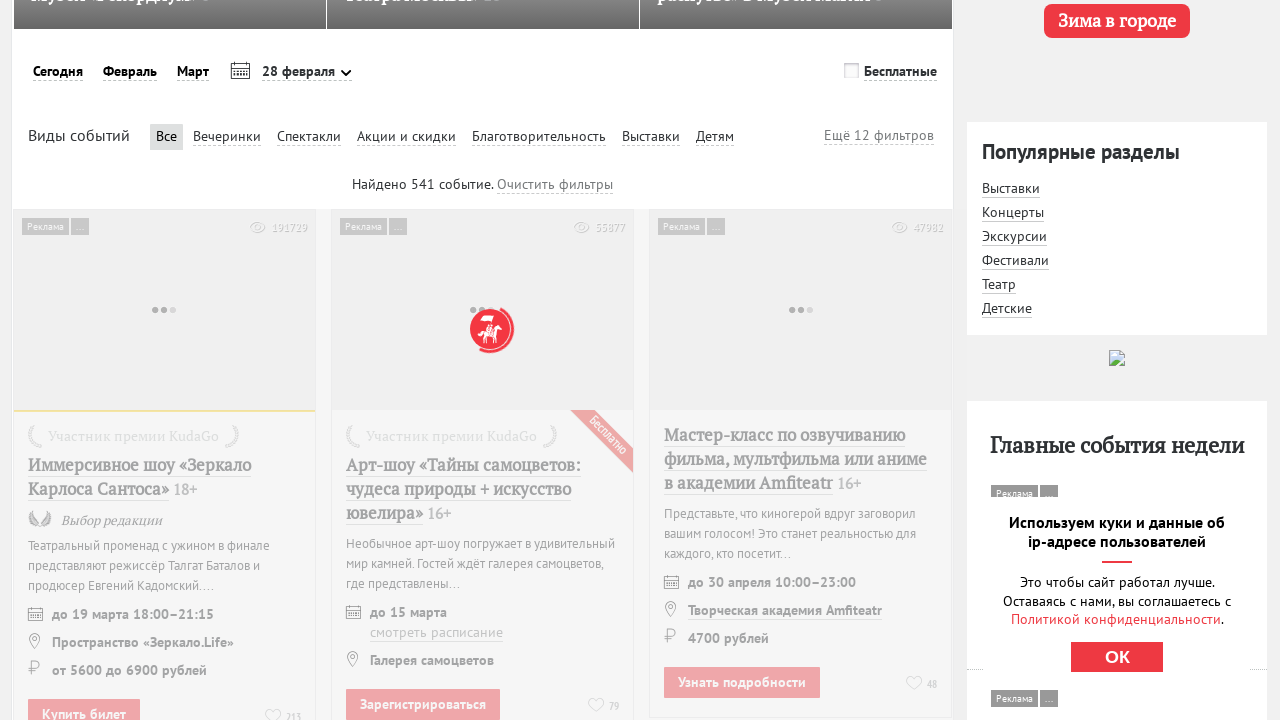

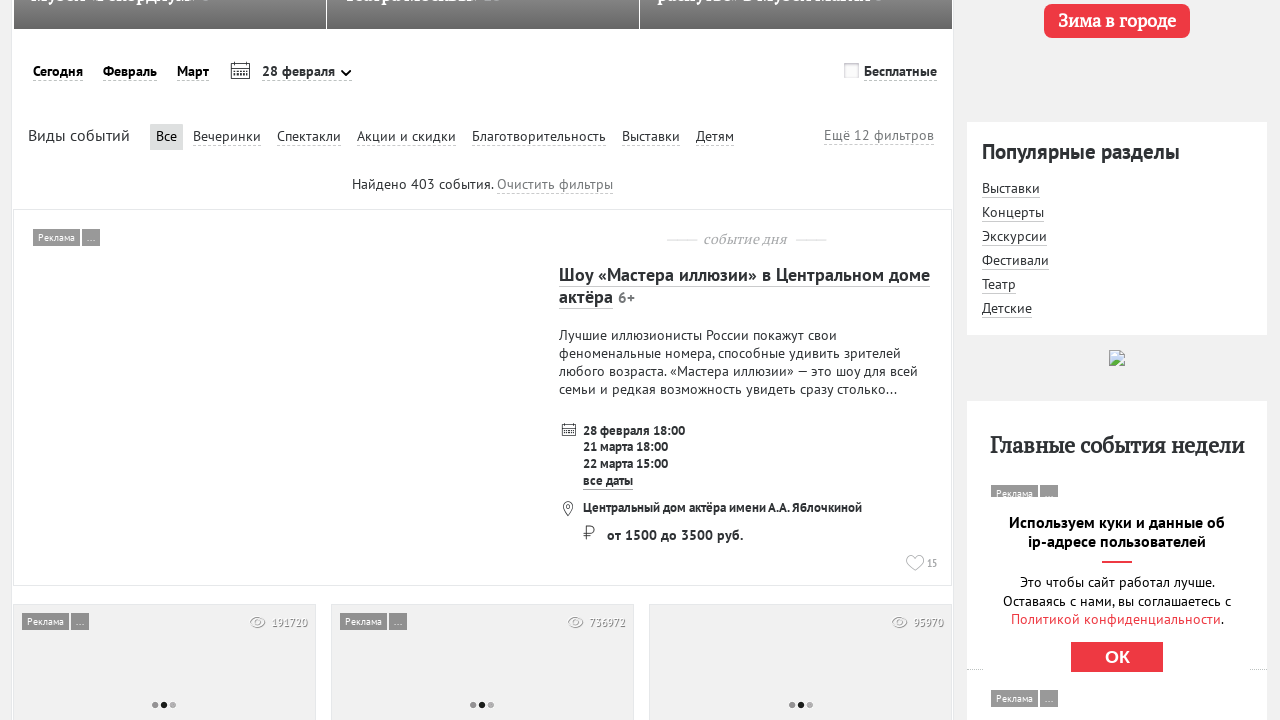